Tests the search functionality on a software testing website by entering a search query and submitting it

Starting URL: https://www.software-testing.ru/

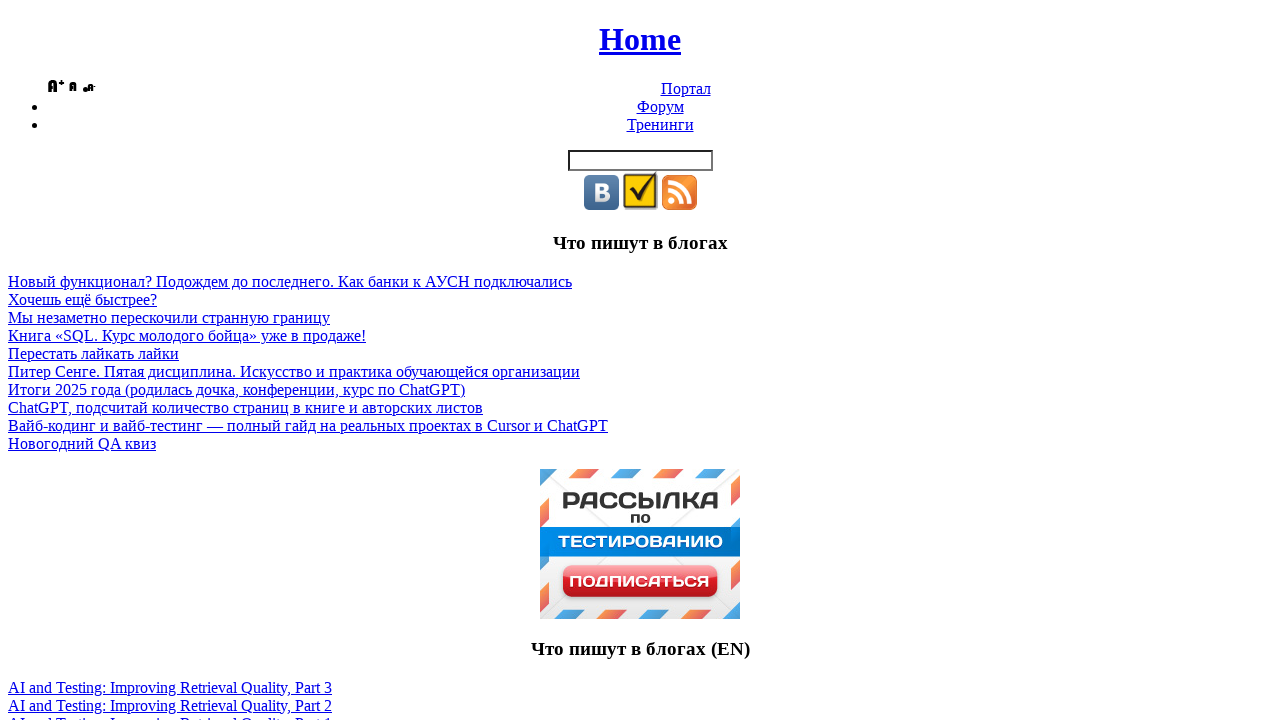

Filled search box with query 'webdriver' on .inputbox-search
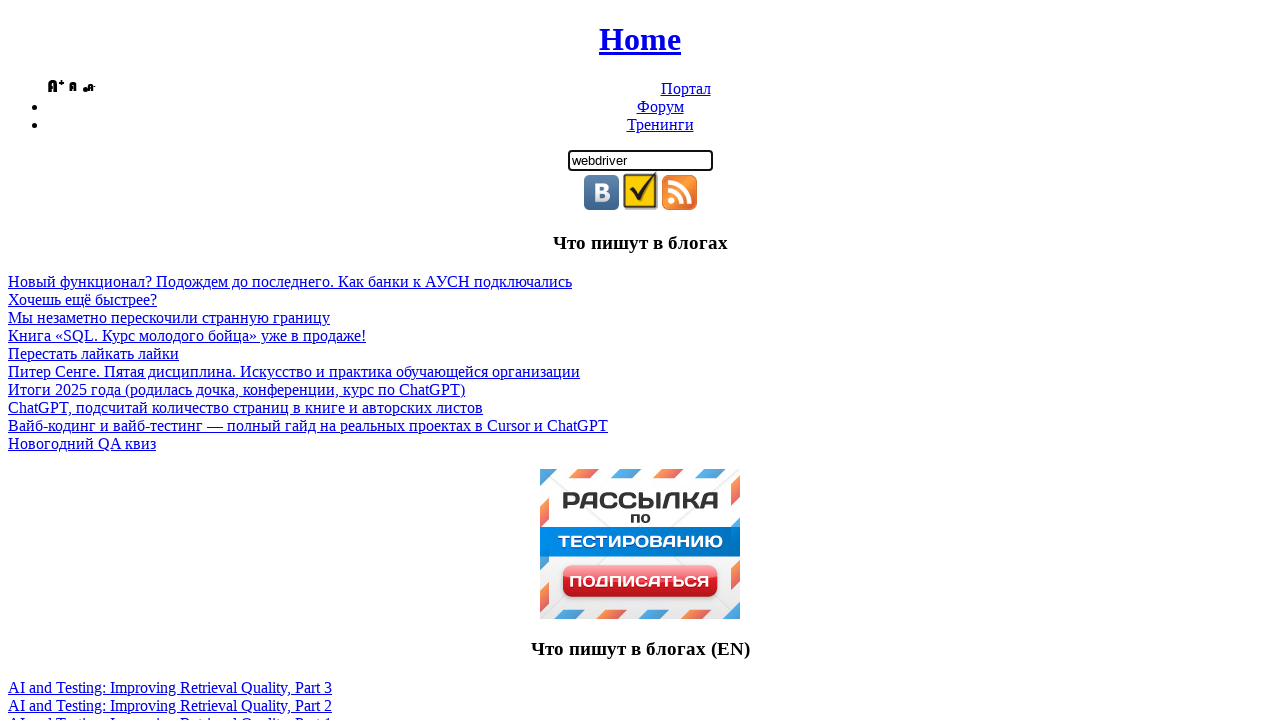

Pressed Enter to submit search query on .inputbox-search
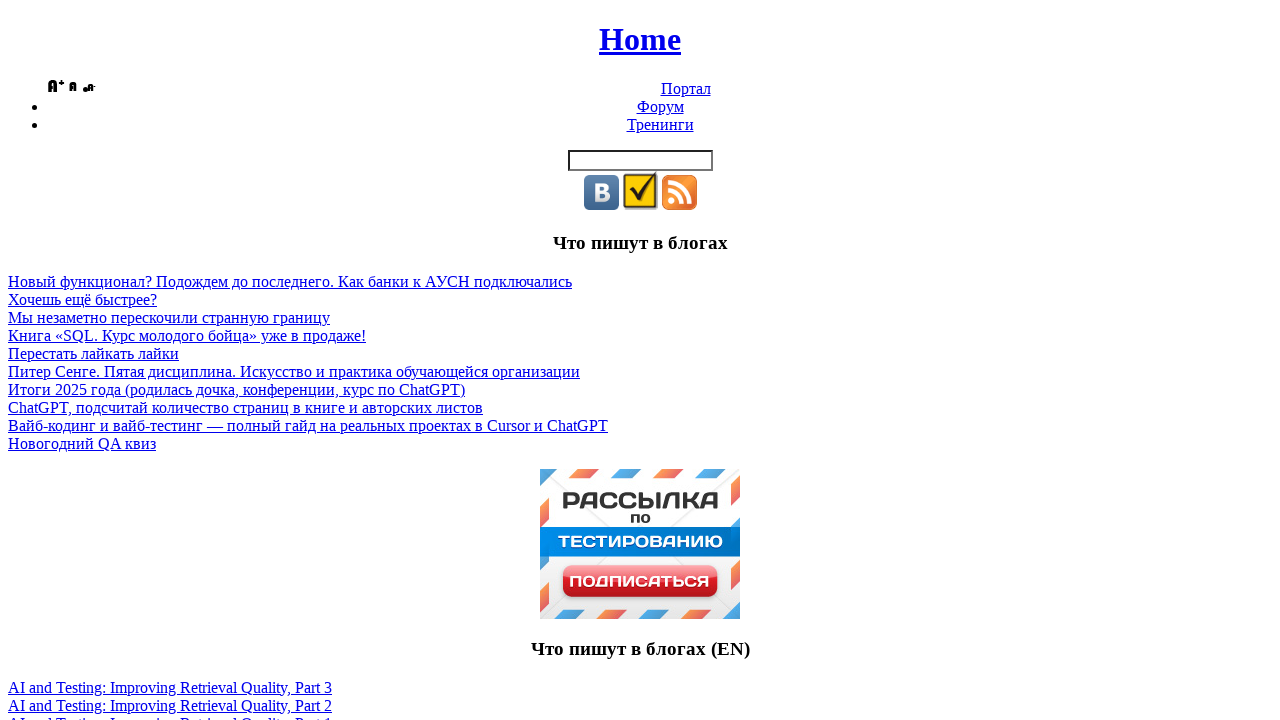

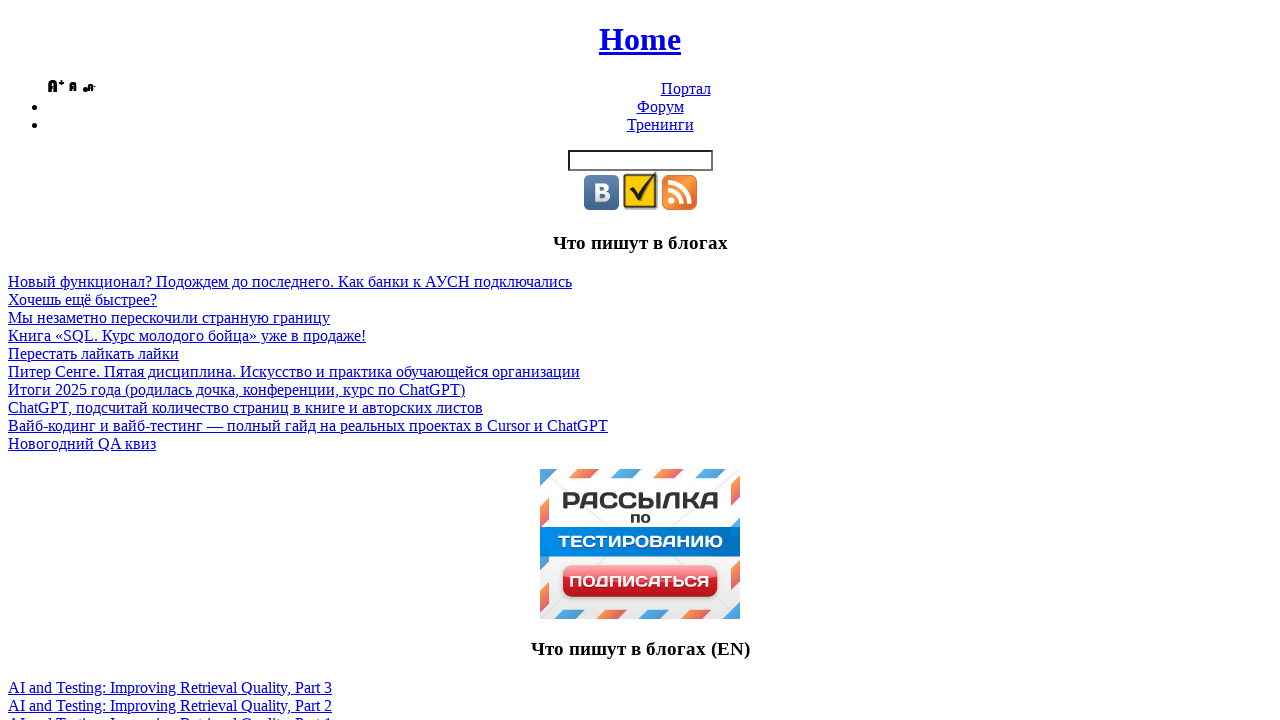